Tests flight booking workflow on BlazeDemo by selecting departure/destination cities, choosing a flight, and completing the purchase form with personal and payment details

Starting URL: https://blazedemo.com/

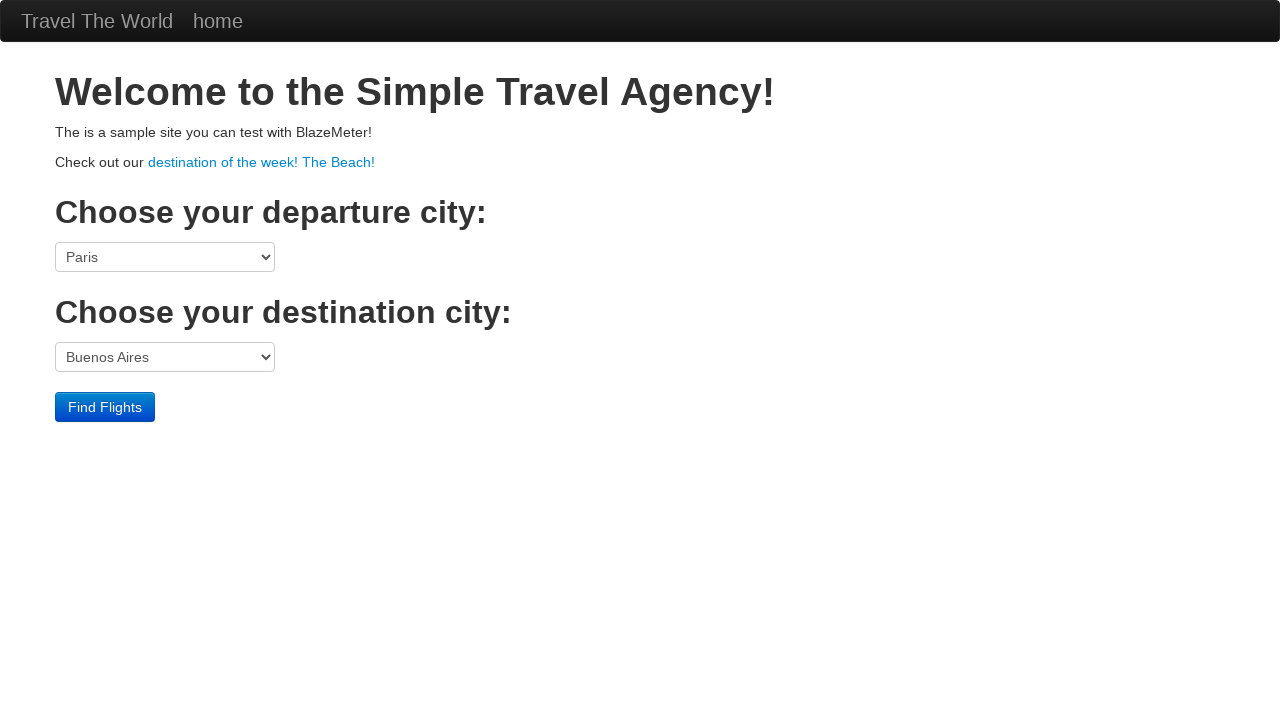

Selected Portland as departure city on select[name='fromPort']
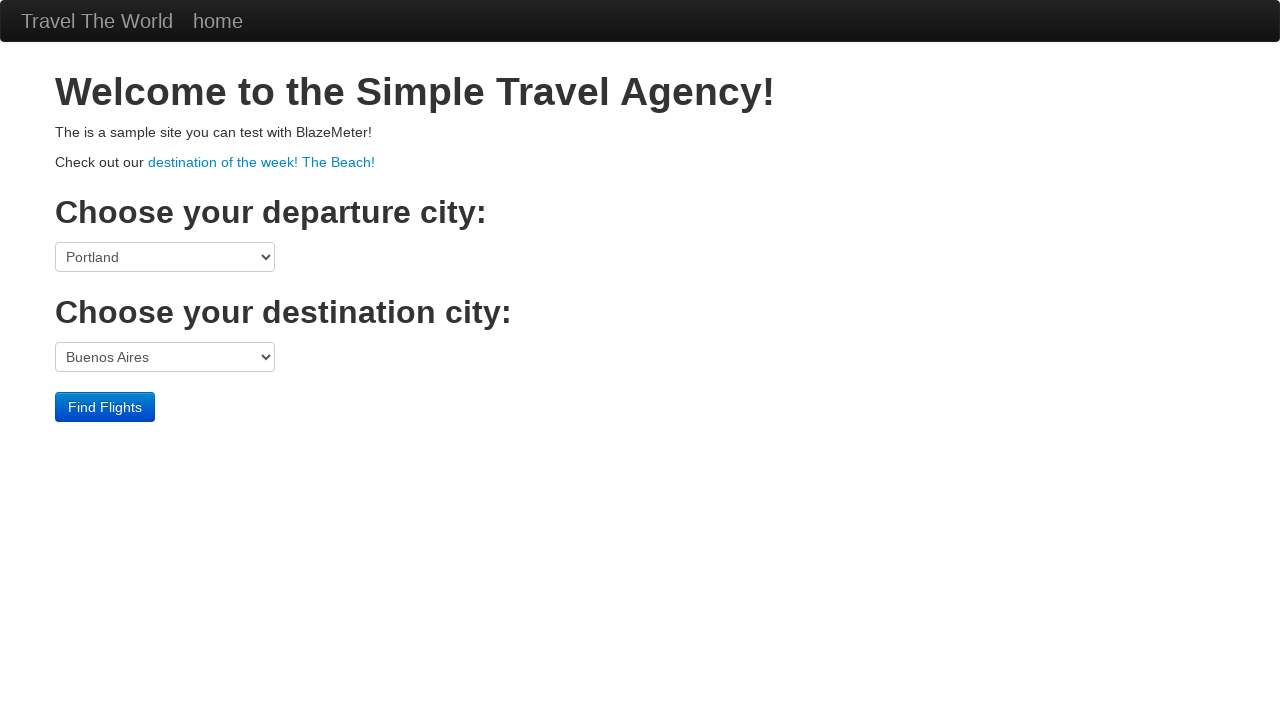

Selected Dublin as destination city on select[name='toPort']
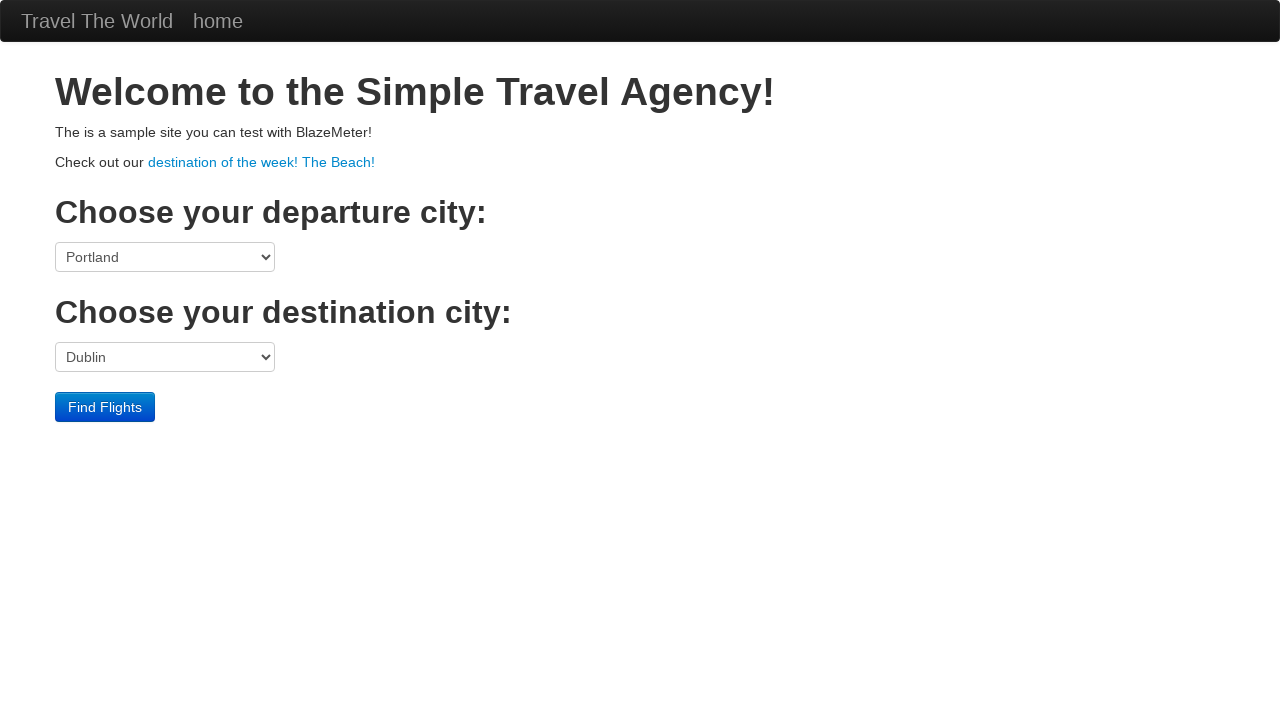

Clicked Find Flights button at (105, 407) on input[type='submit'][value='Find Flights']
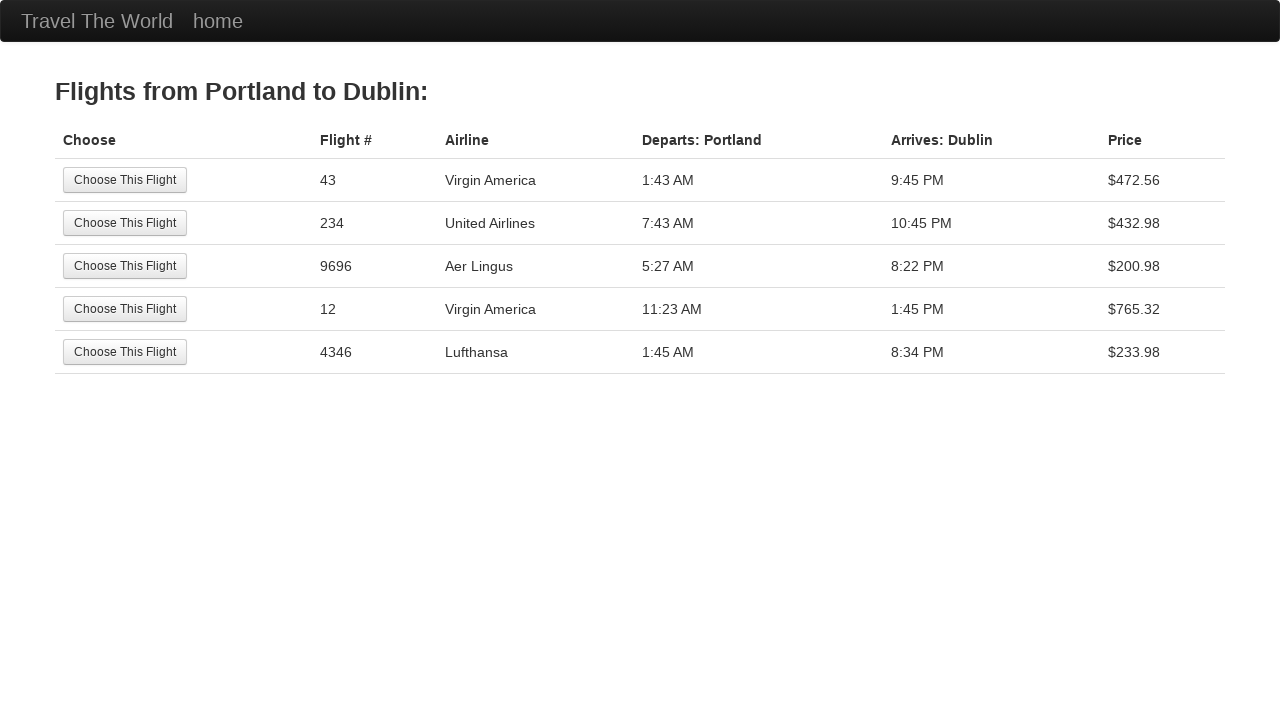

Selected first available flight at (125, 180) on input[type='submit'][value='Choose This Flight']
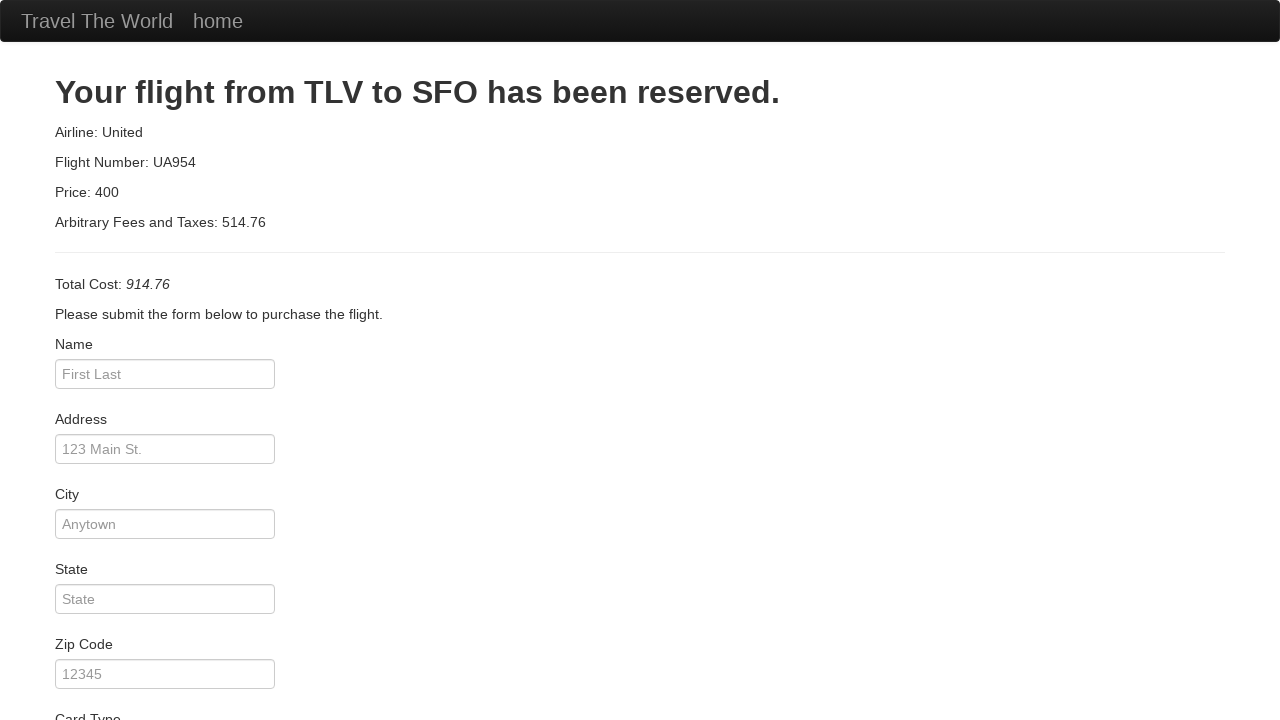

Filled passenger name as 'Kevin' on input[name='inputName']
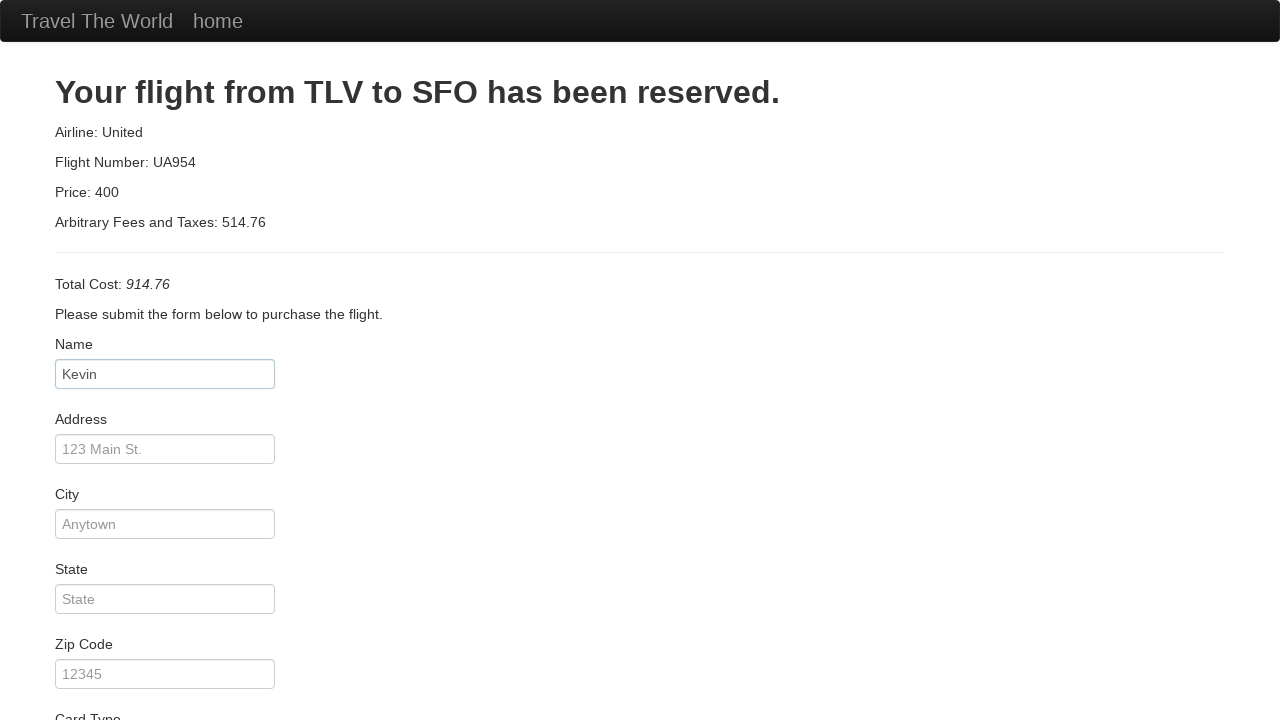

Filled address as '123 Main St' on input[name='address']
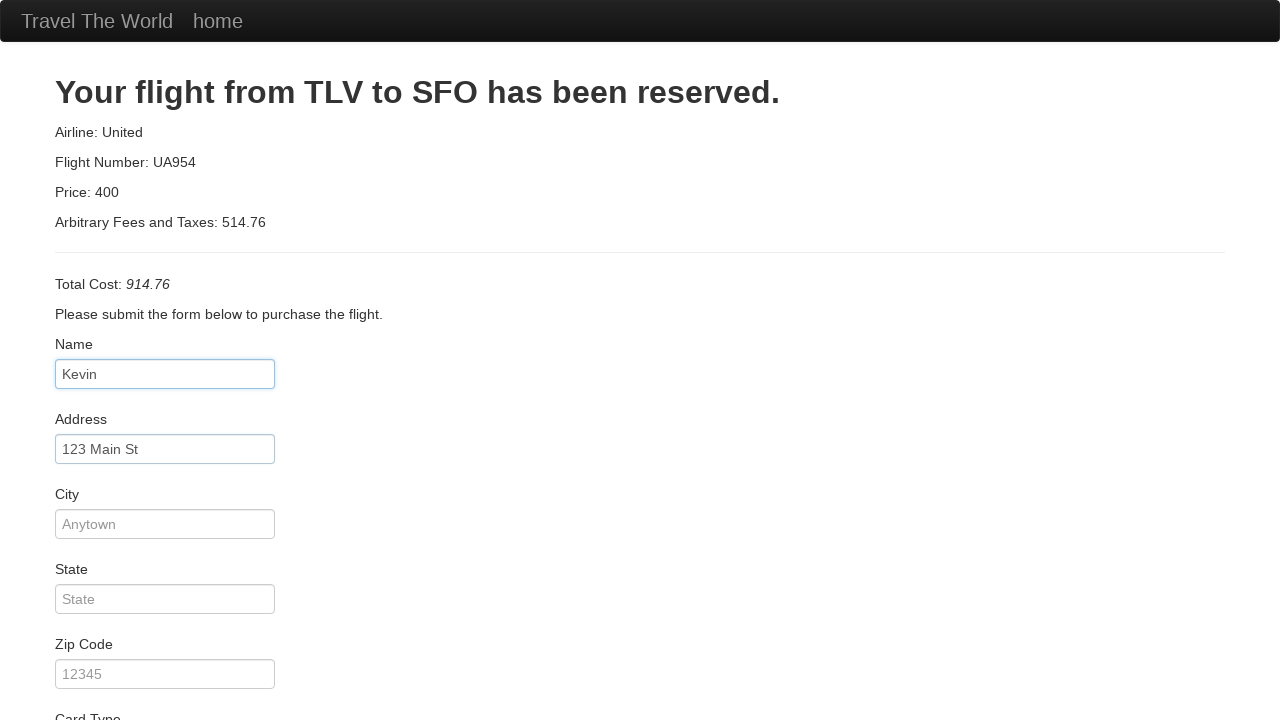

Filled city as 'Miami' on input[name='city']
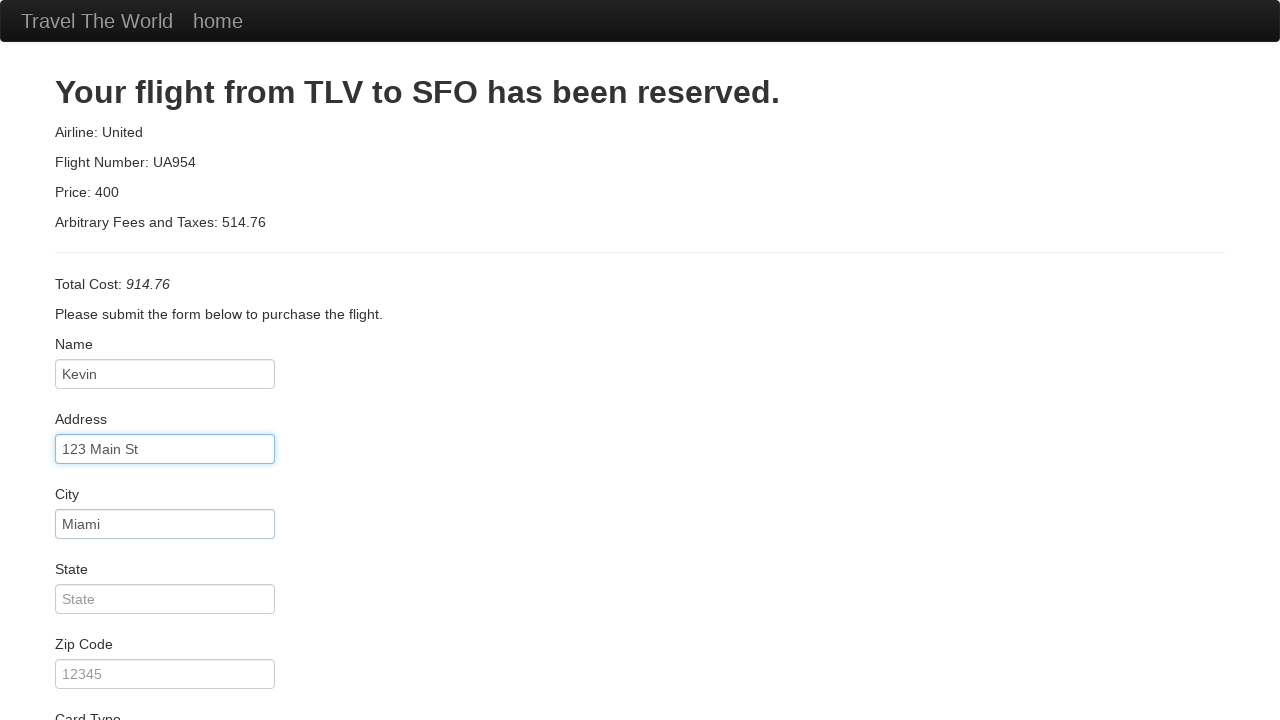

Filled state as 'Florida' on input[name='state']
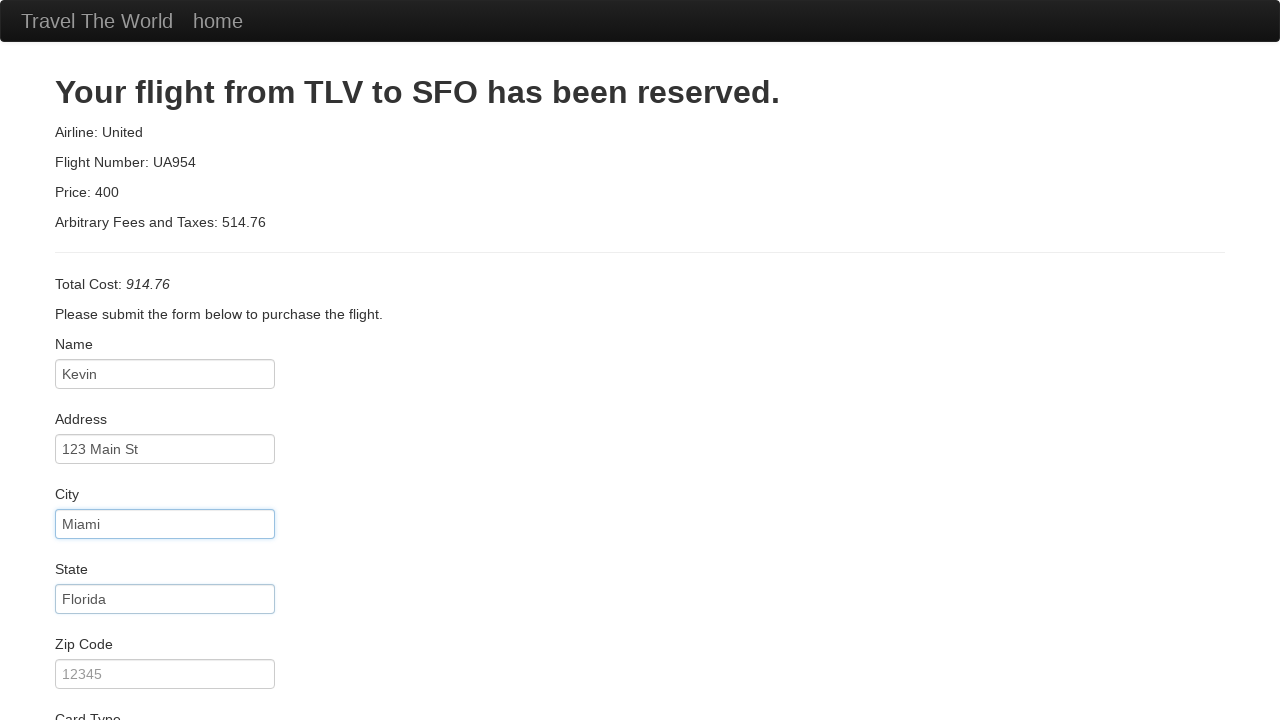

Filled zip code as '12345' on input[name='zipCode']
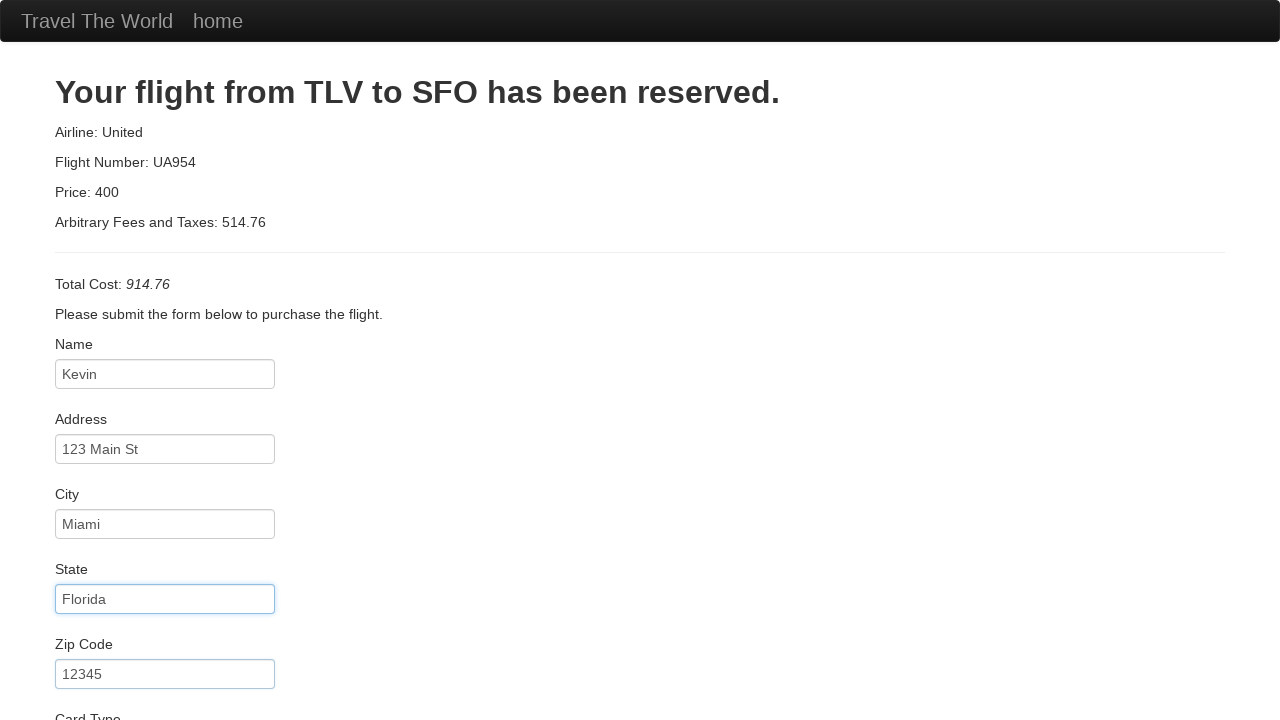

Filled credit card number on input[name='creditCardNumber']
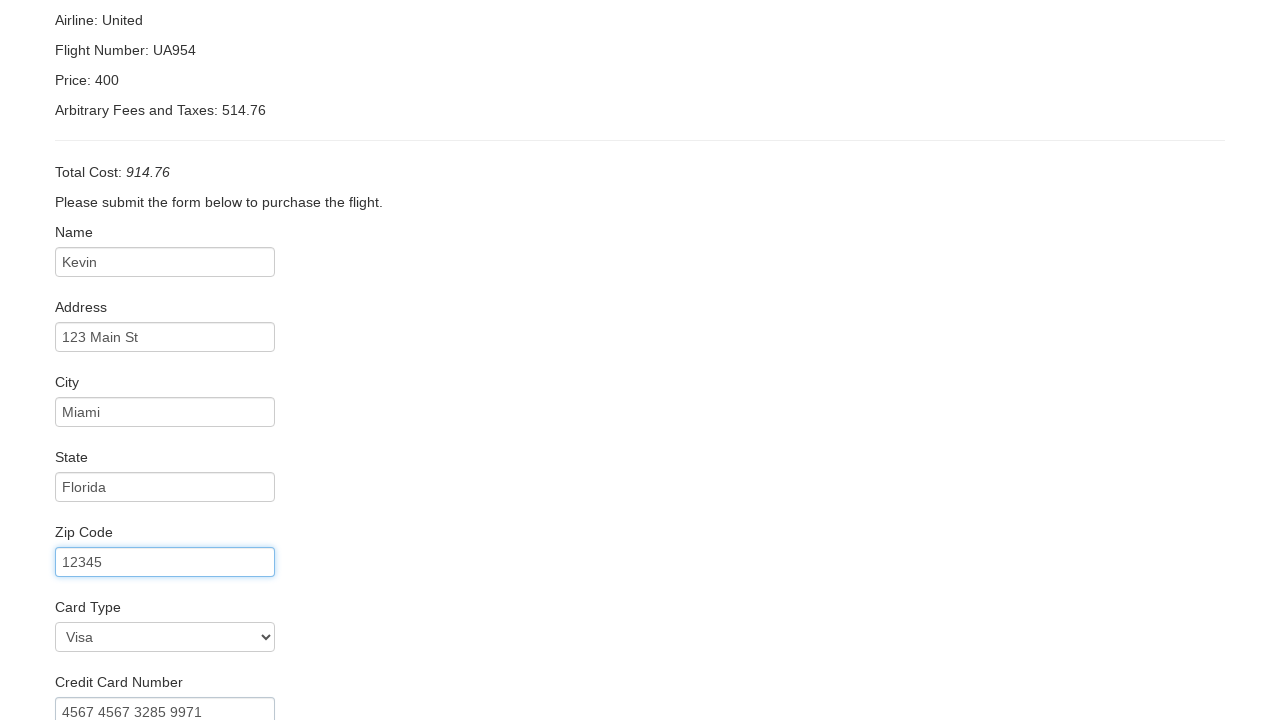

Filled name on card as 'Kevin Smith' on input[name='nameOnCard']
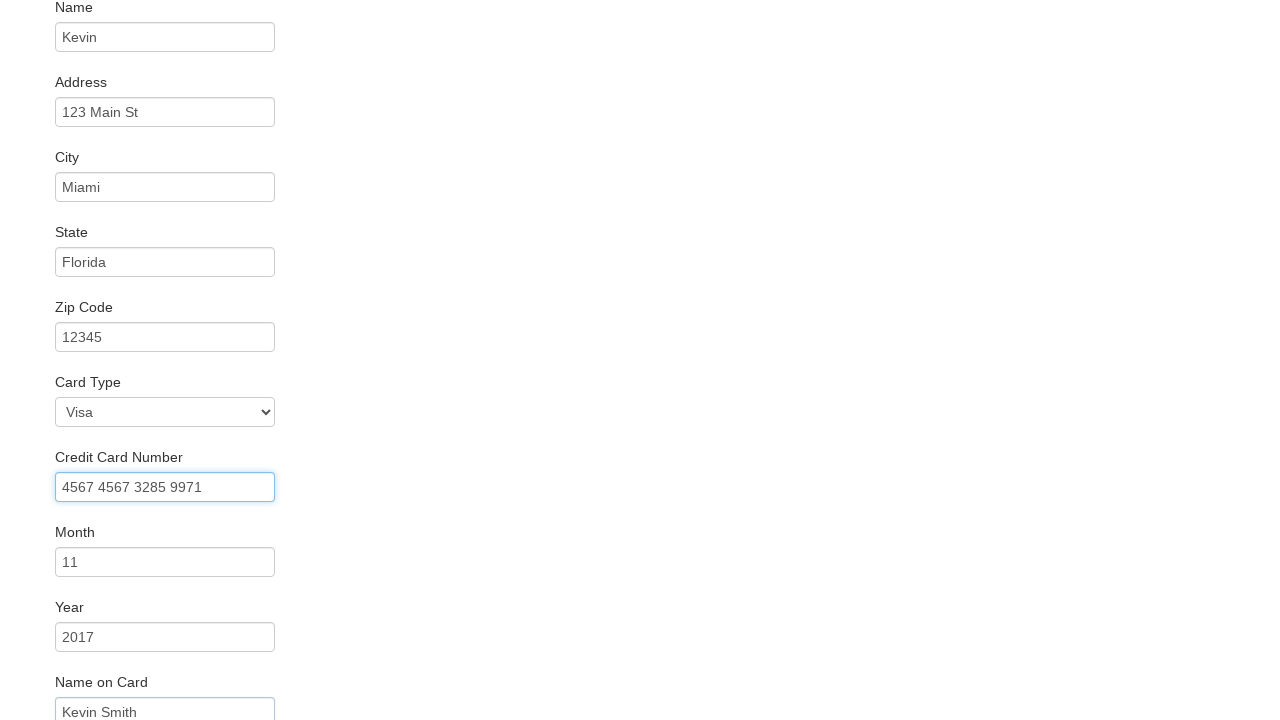

Clicked Purchase Flight button at (118, 685) on input[type='submit'][value='Purchase Flight']
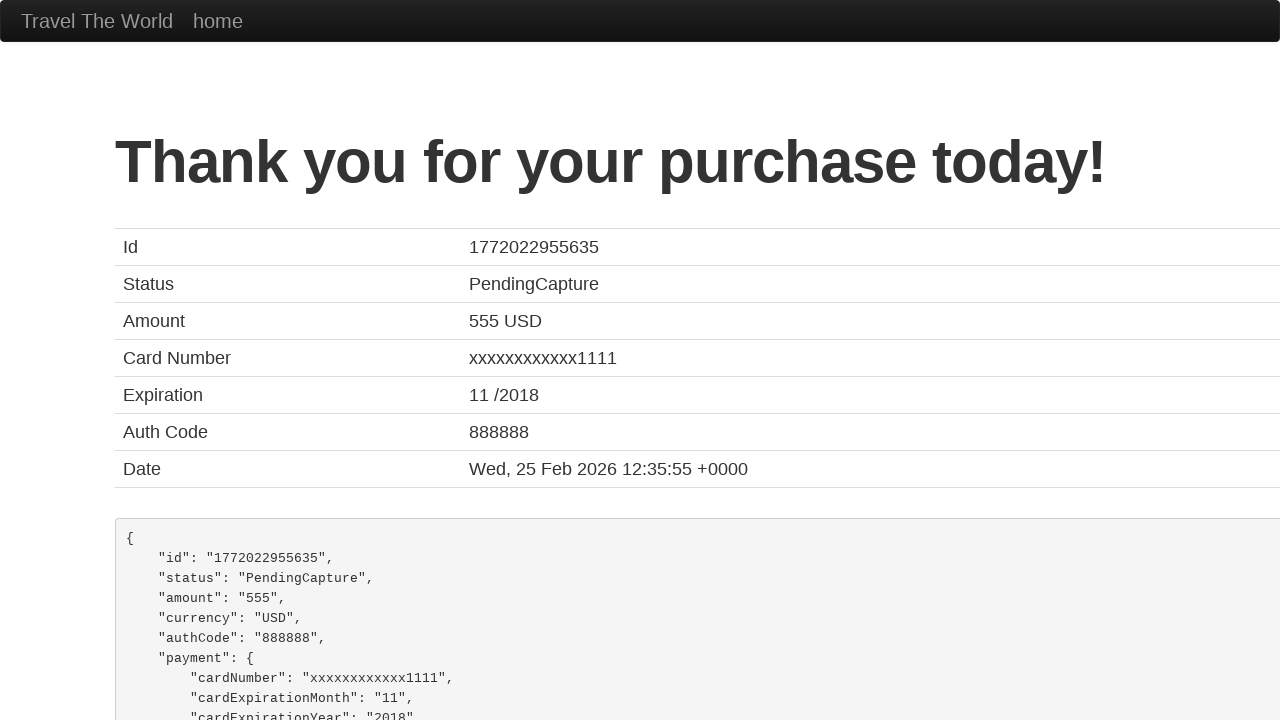

Confirmation page loaded successfully
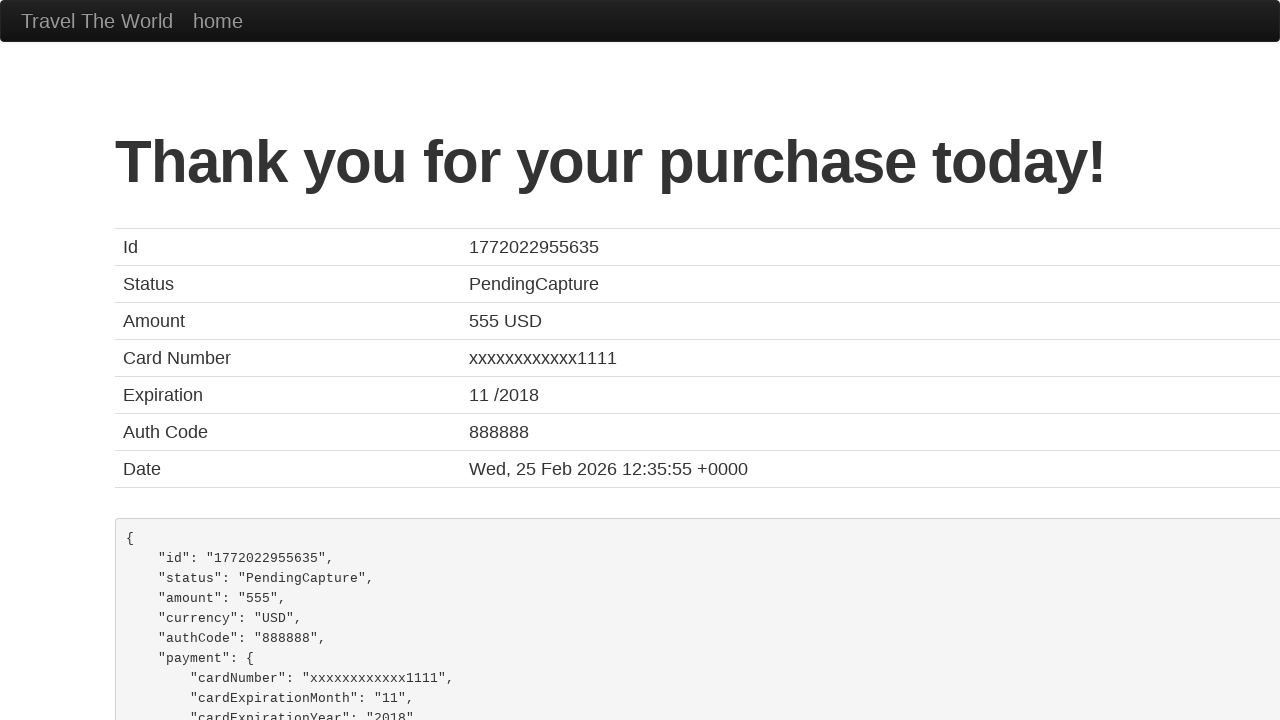

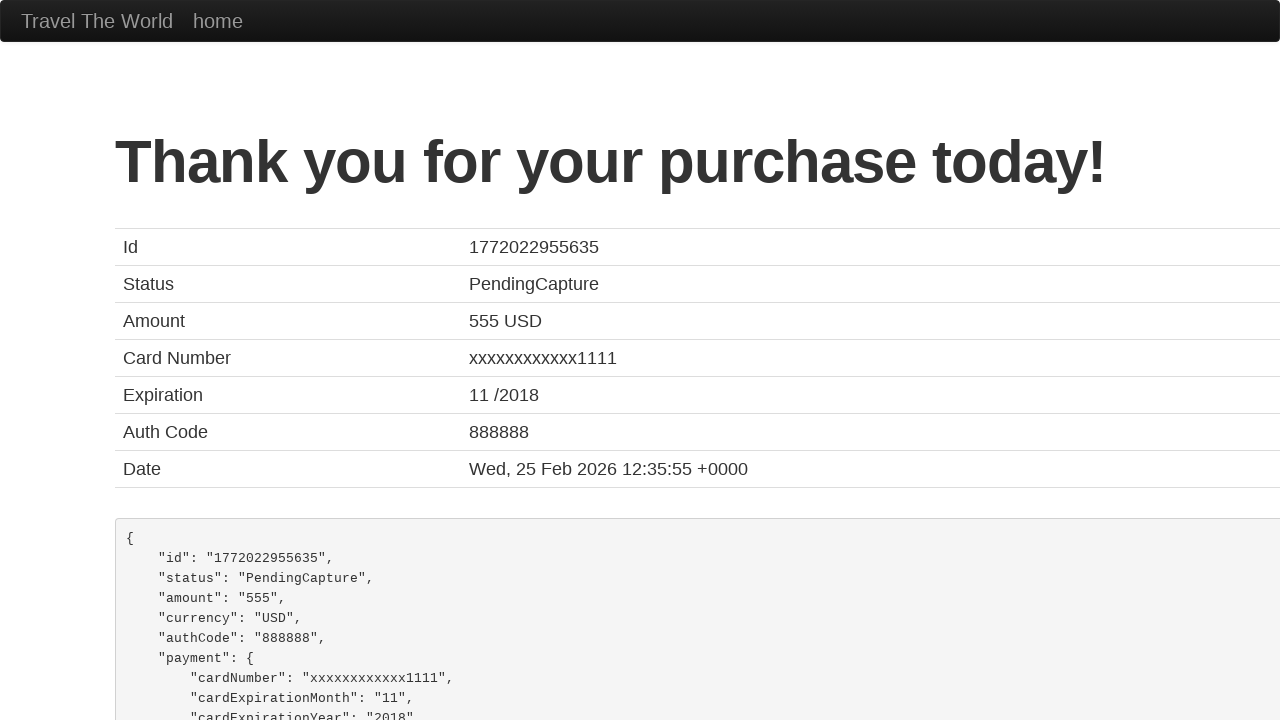